Tests a wait/verify interaction by clicking a verify button and confirming a success message appears

Starting URL: http://suninjuly.github.io/wait1.html

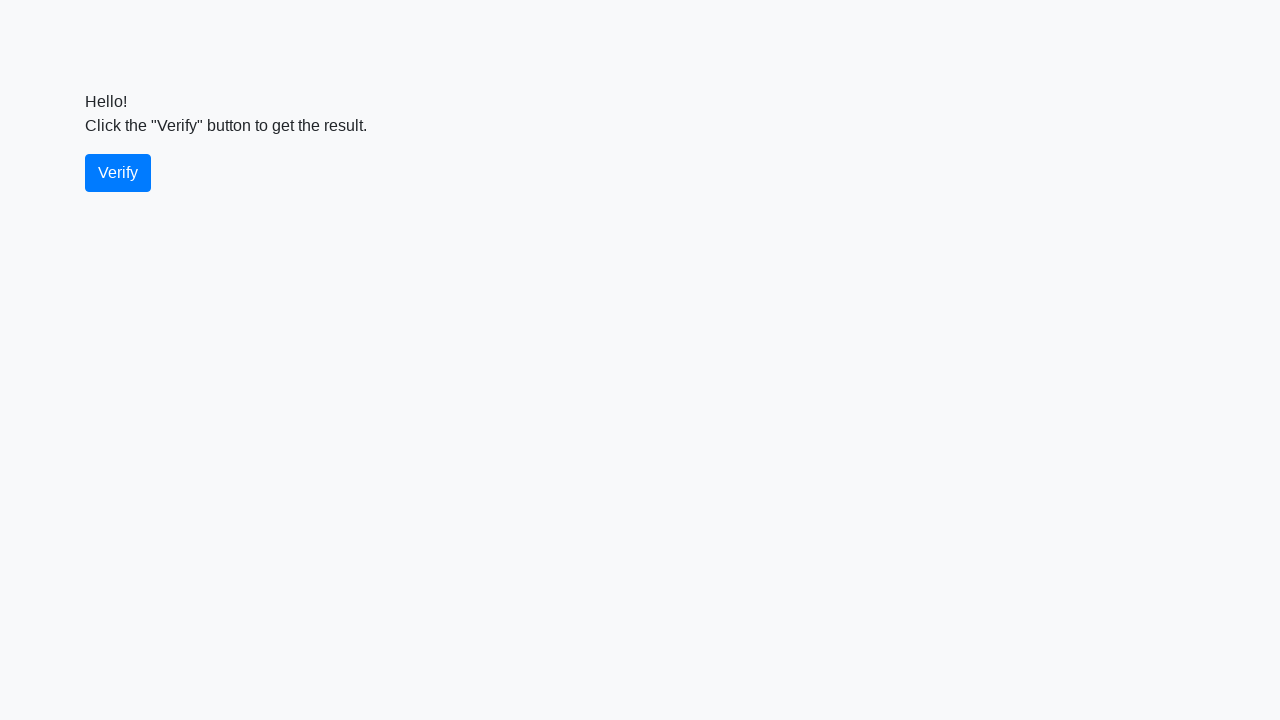

Clicked the verify button at (118, 173) on #verify
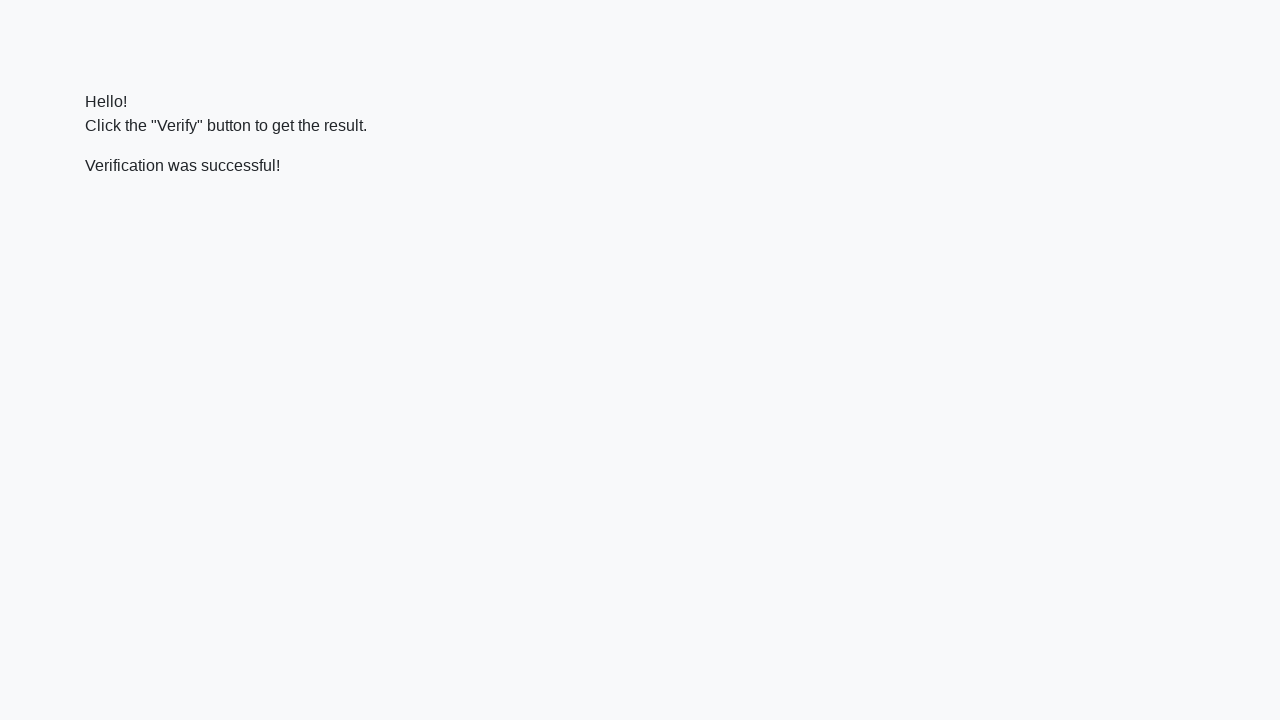

Success message appeared and became visible
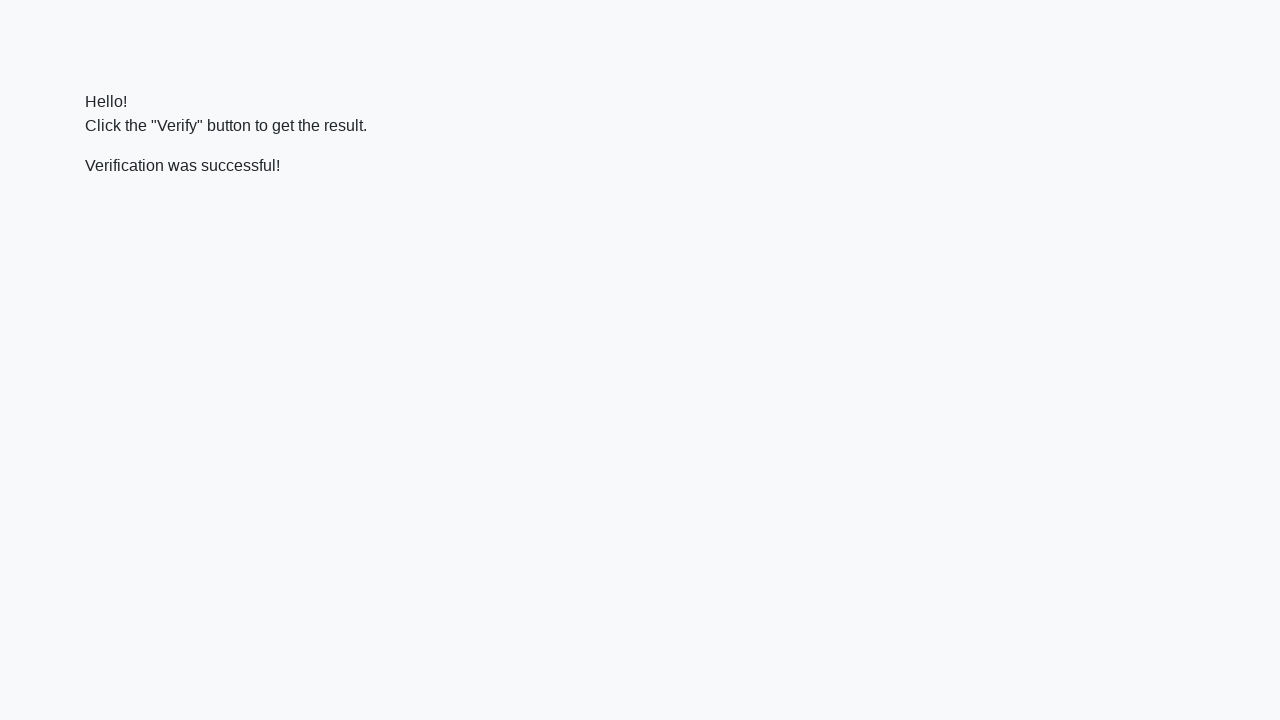

Verified success message contains 'successful'
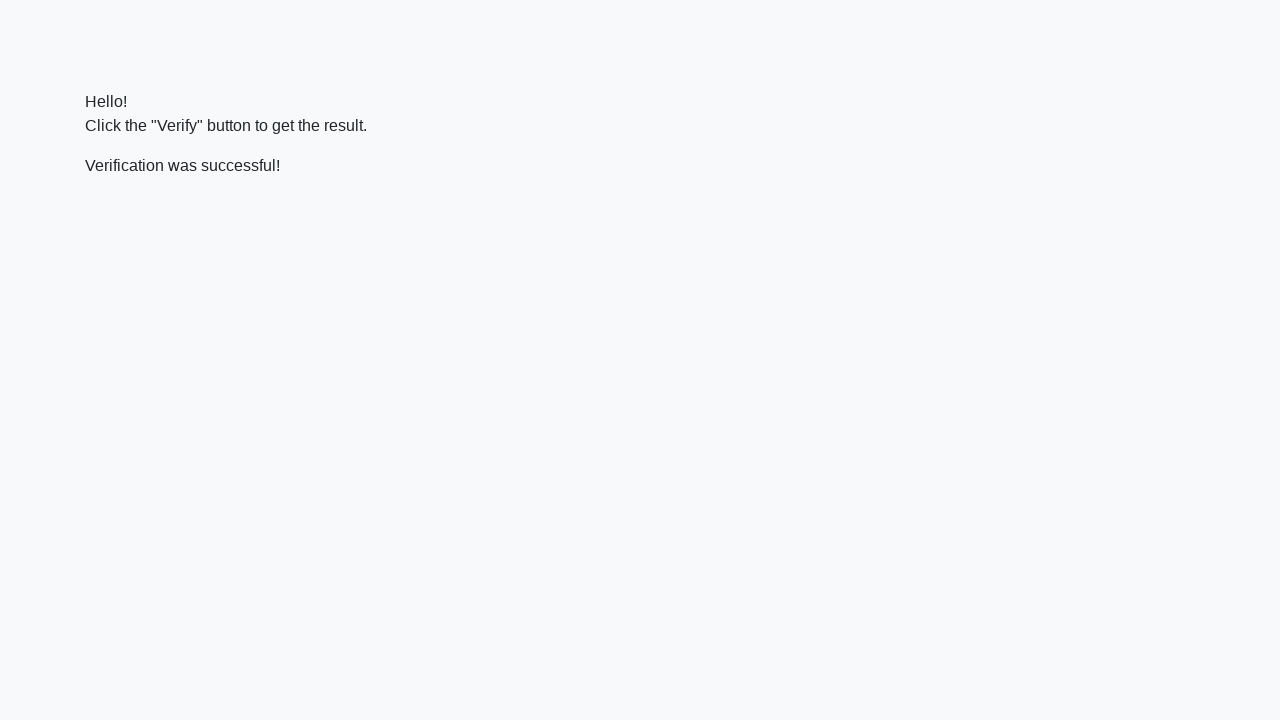

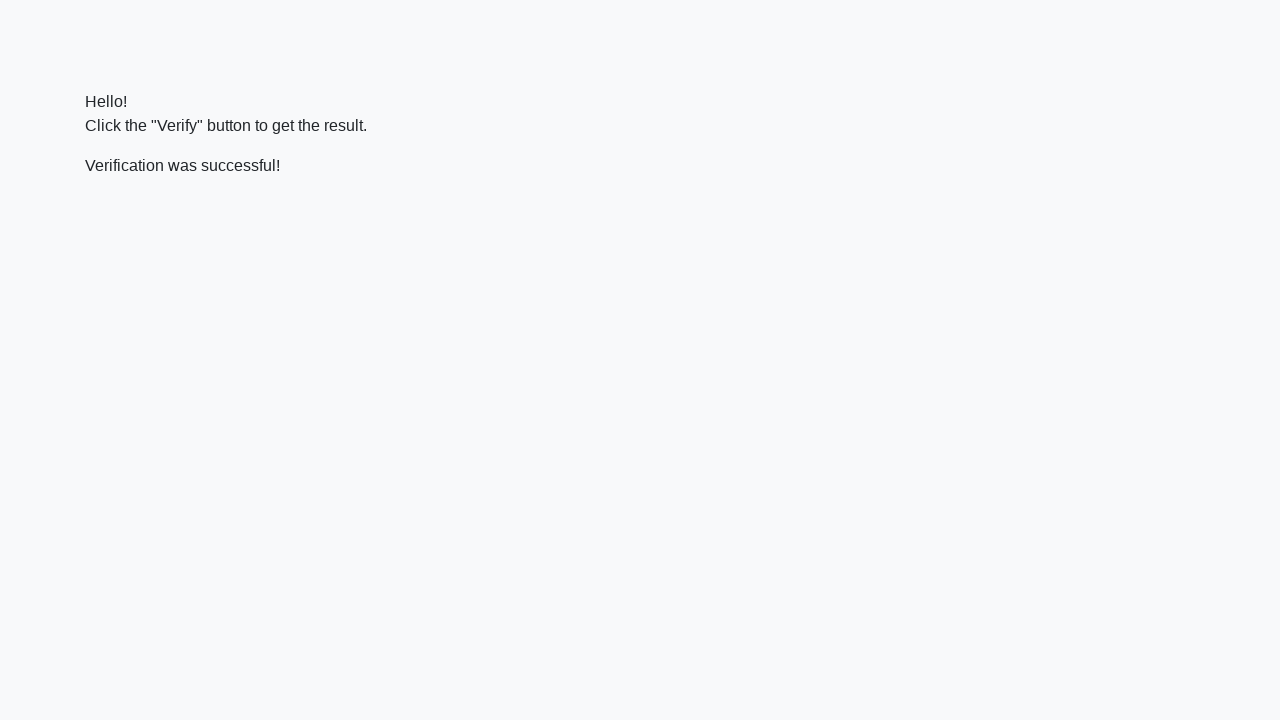